Navigates to CoinMarketCap's Bitcoin page and verifies that key cryptocurrency data elements (price, market cap, trading volume, circulating supply, and price change) are loaded and visible on the page.

Starting URL: https://coinmarketcap.com/currencies/bitcoin/

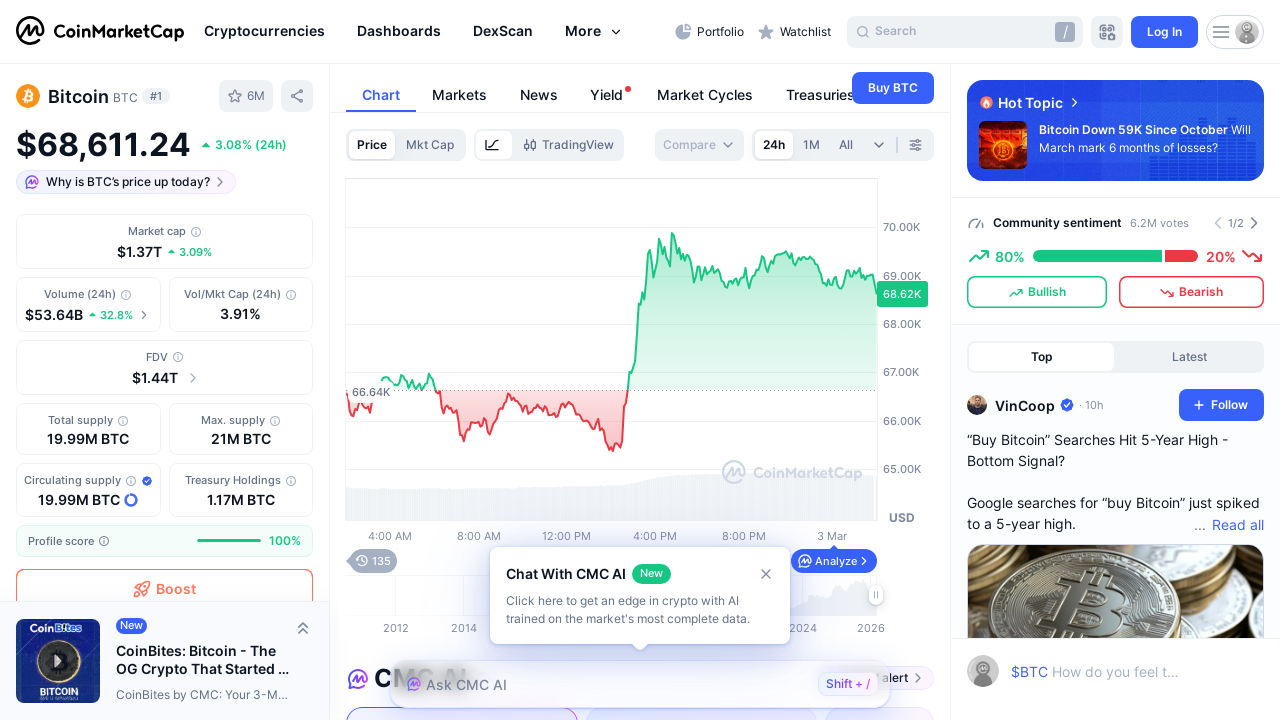

Bitcoin price element loaded and visible
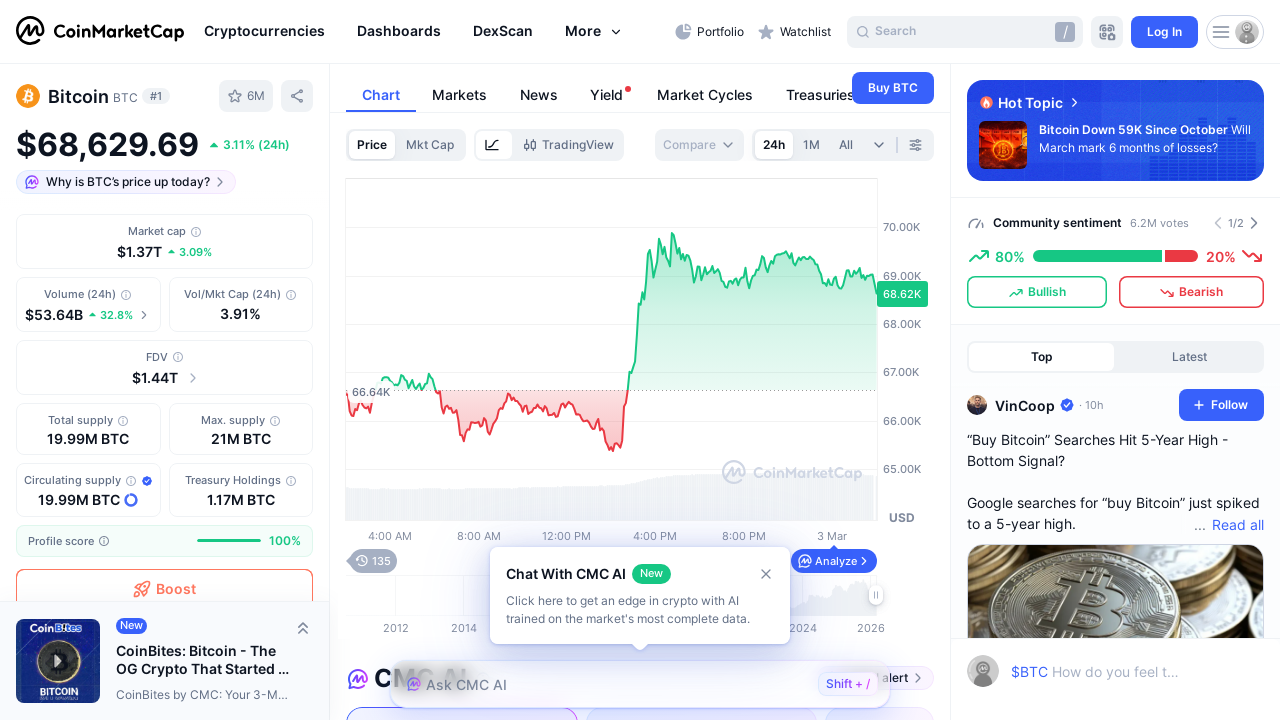

Market cap element loaded and visible
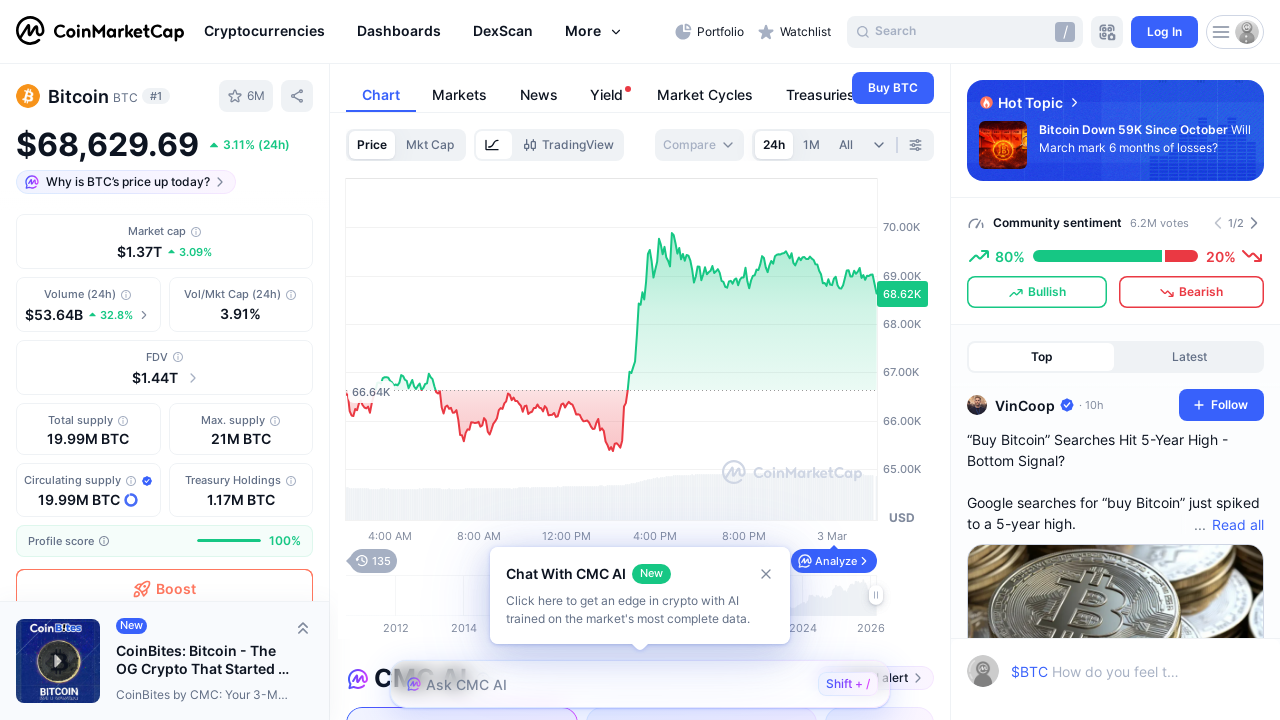

24h trading volume element loaded and visible
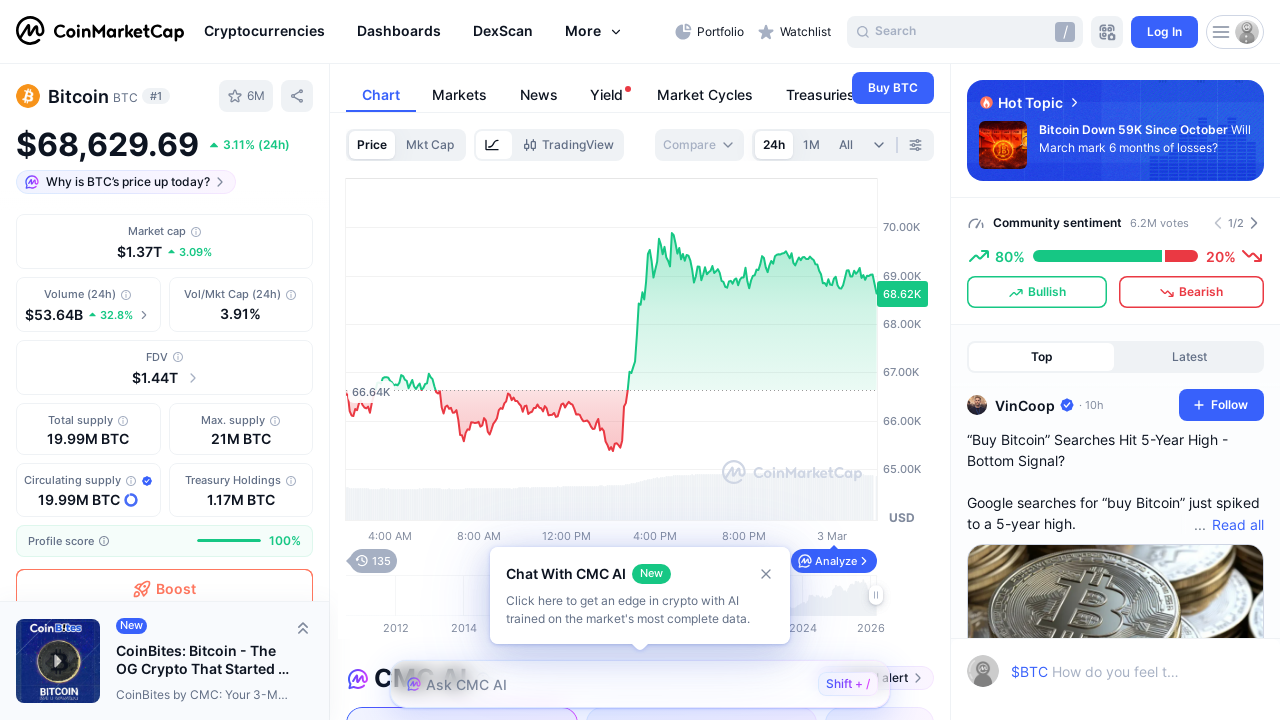

Circulating supply element loaded and visible
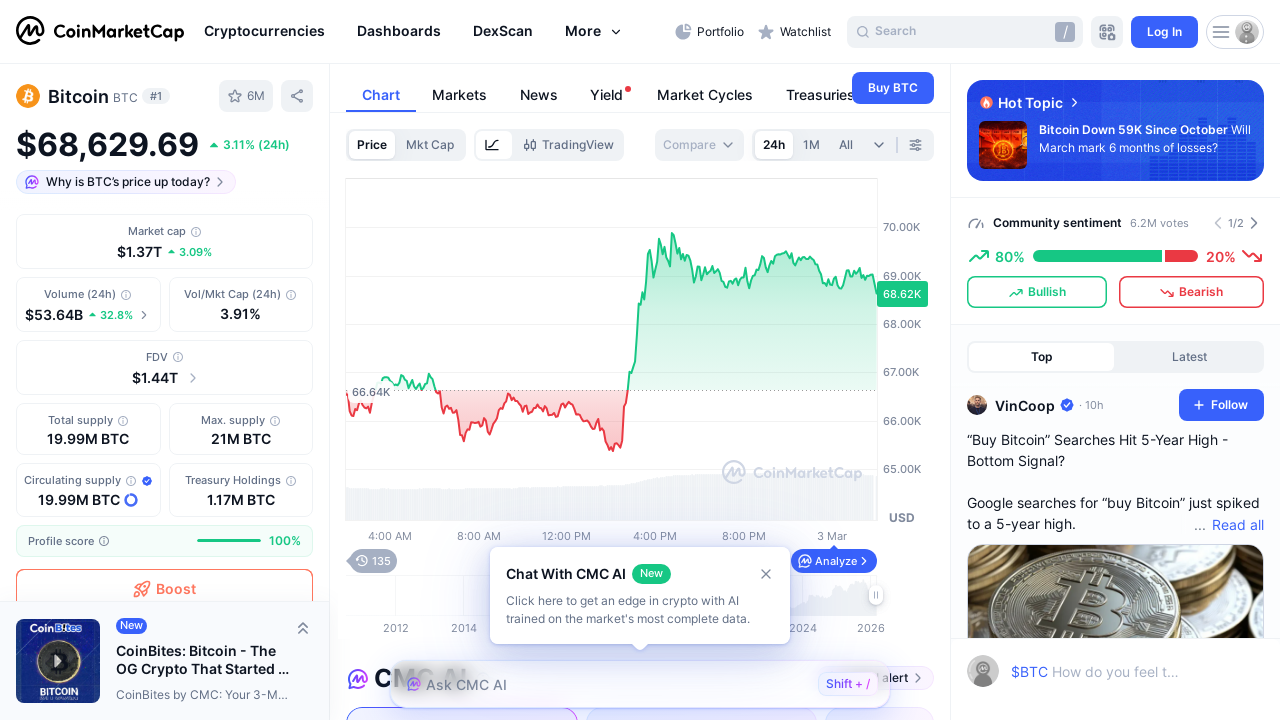

24h price change element loaded and visible
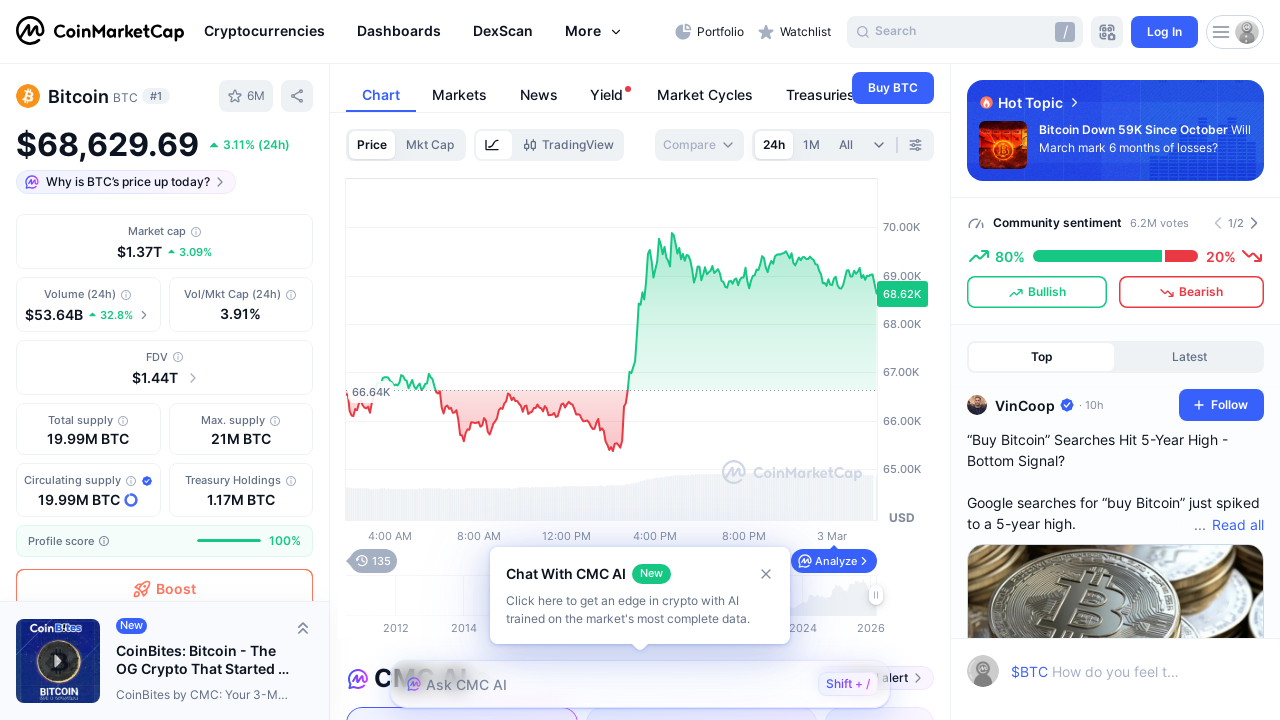

Page title verified to contain 'Bitcoin'
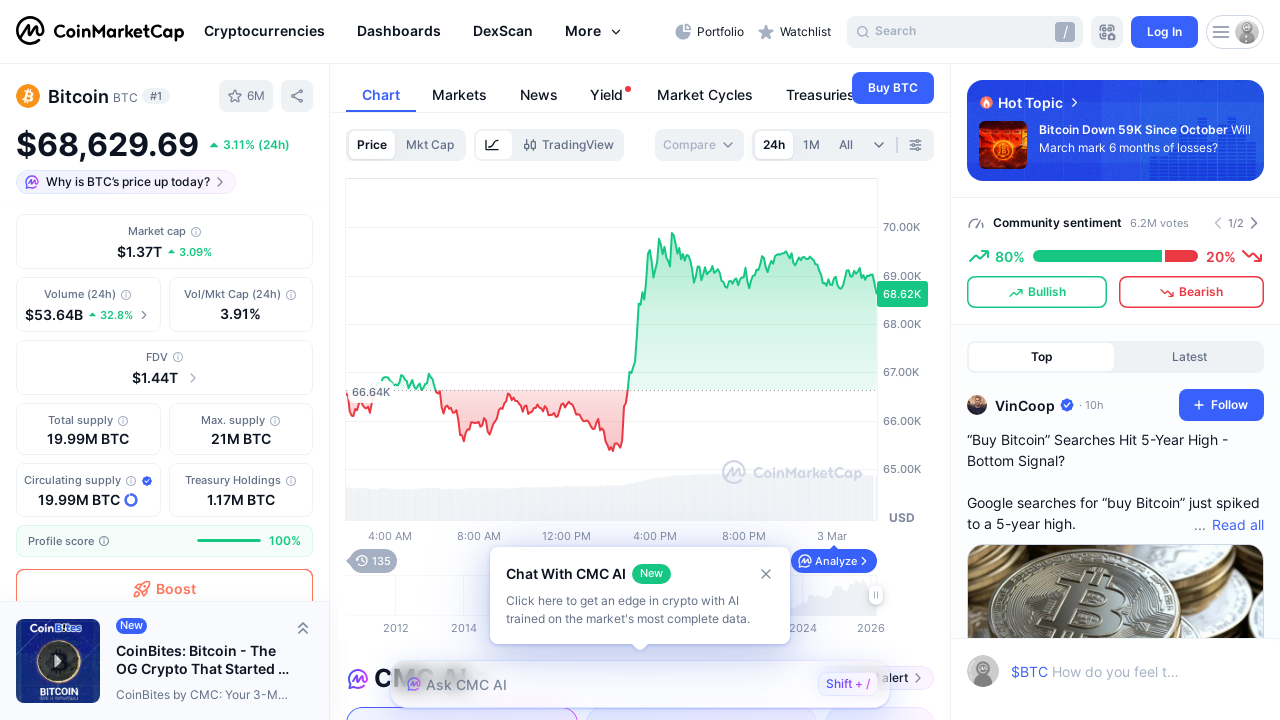

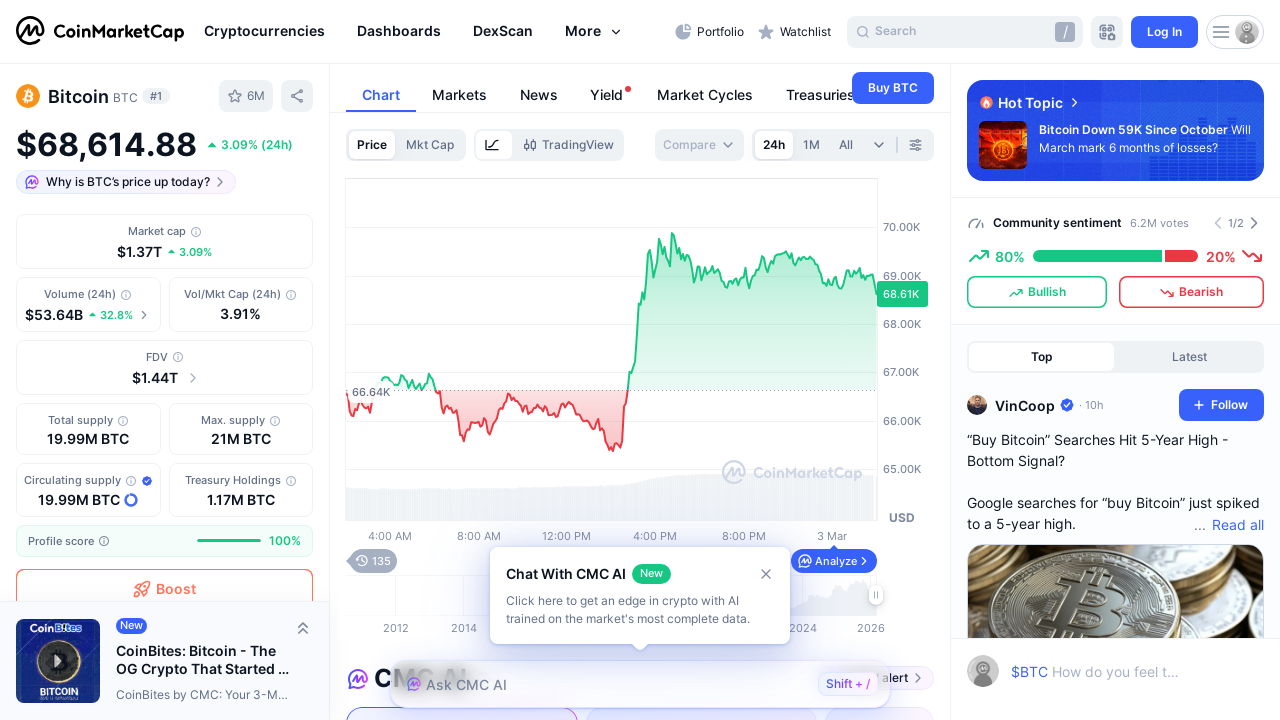